Tests marking all todo items as completed (duplicate test in Draft section)

Starting URL: https://demo.playwright.dev/todomvc

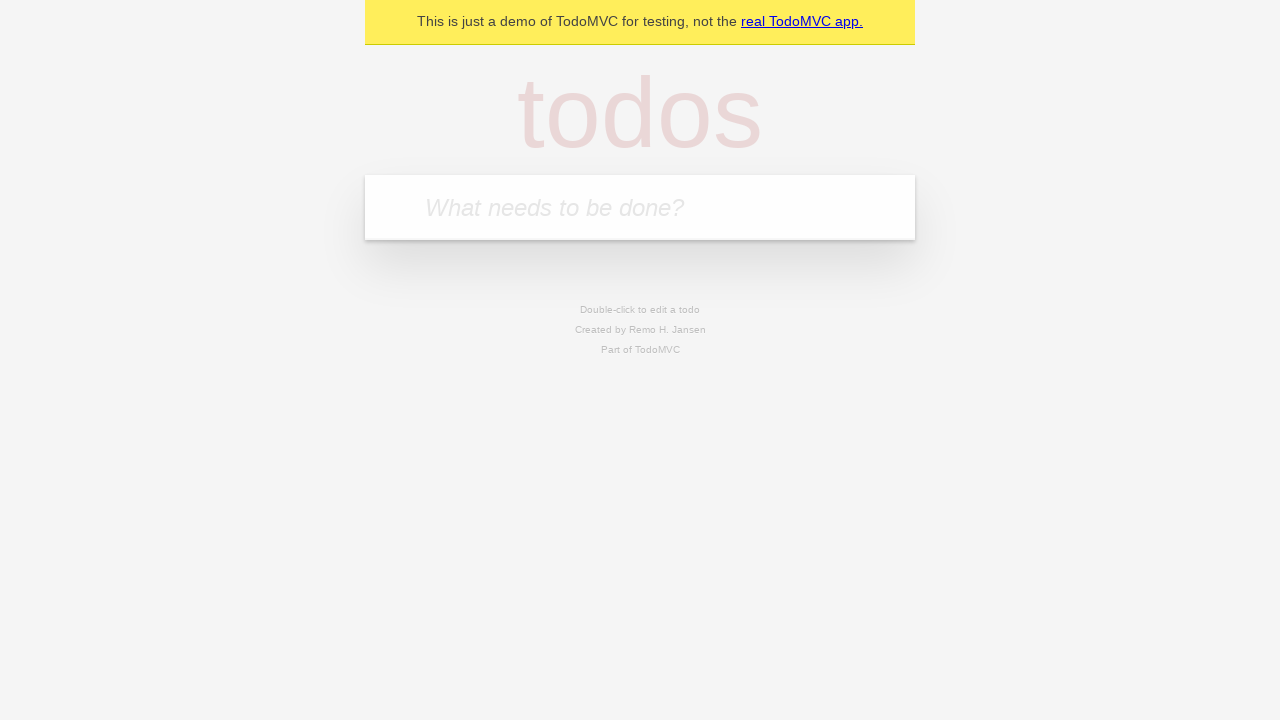

Filled todo input with 'buy some cheese' on internal:attr=[placeholder="What needs to be done?"i]
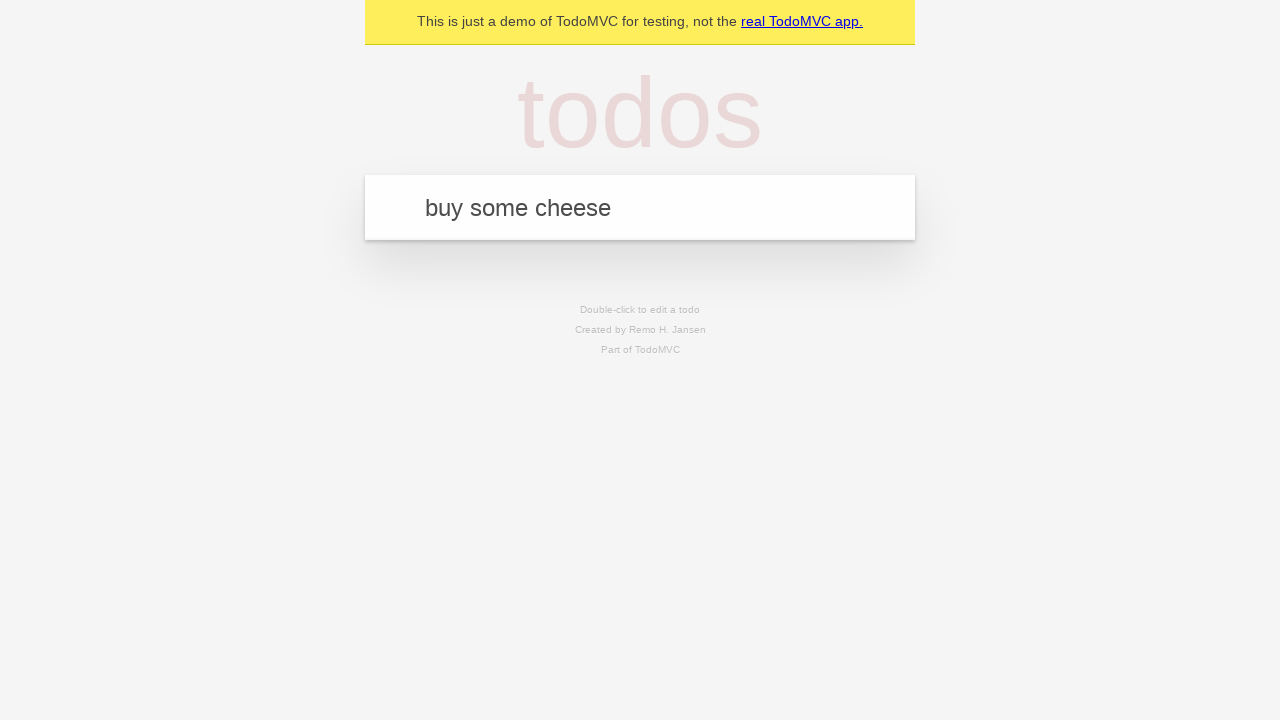

Pressed Enter to add first todo on internal:attr=[placeholder="What needs to be done?"i]
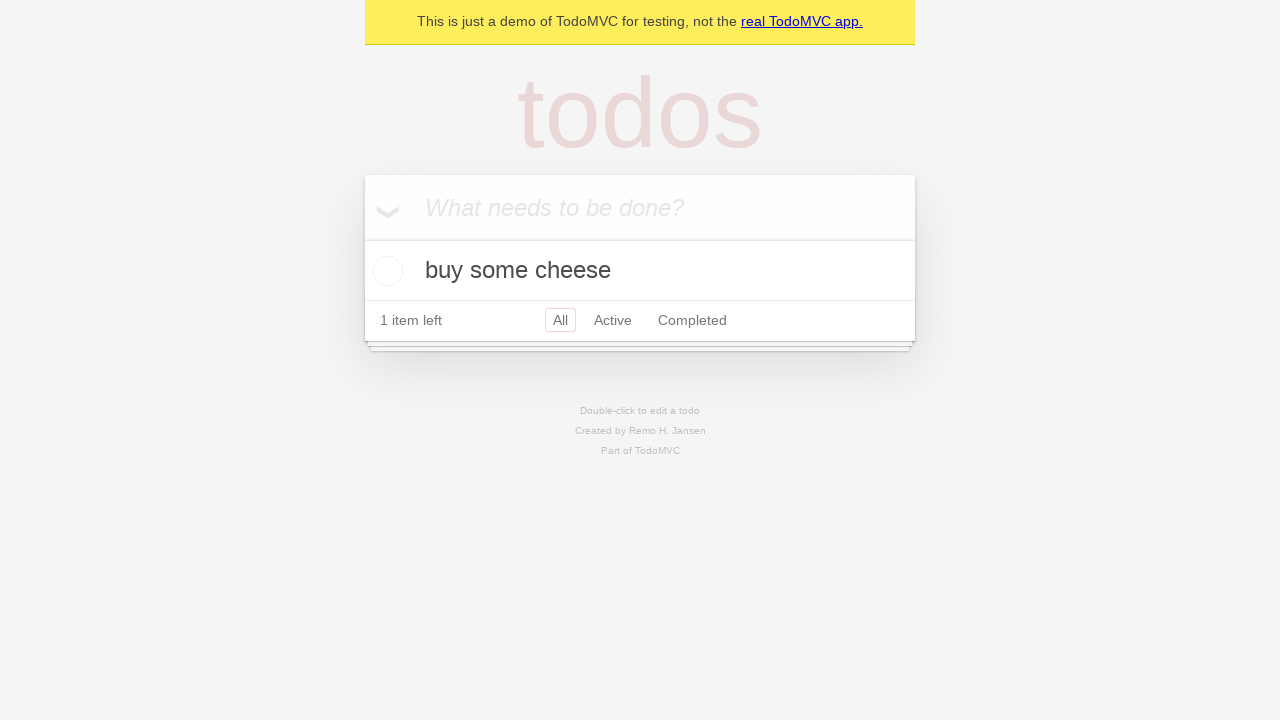

Filled todo input with 'feed the cat' on internal:attr=[placeholder="What needs to be done?"i]
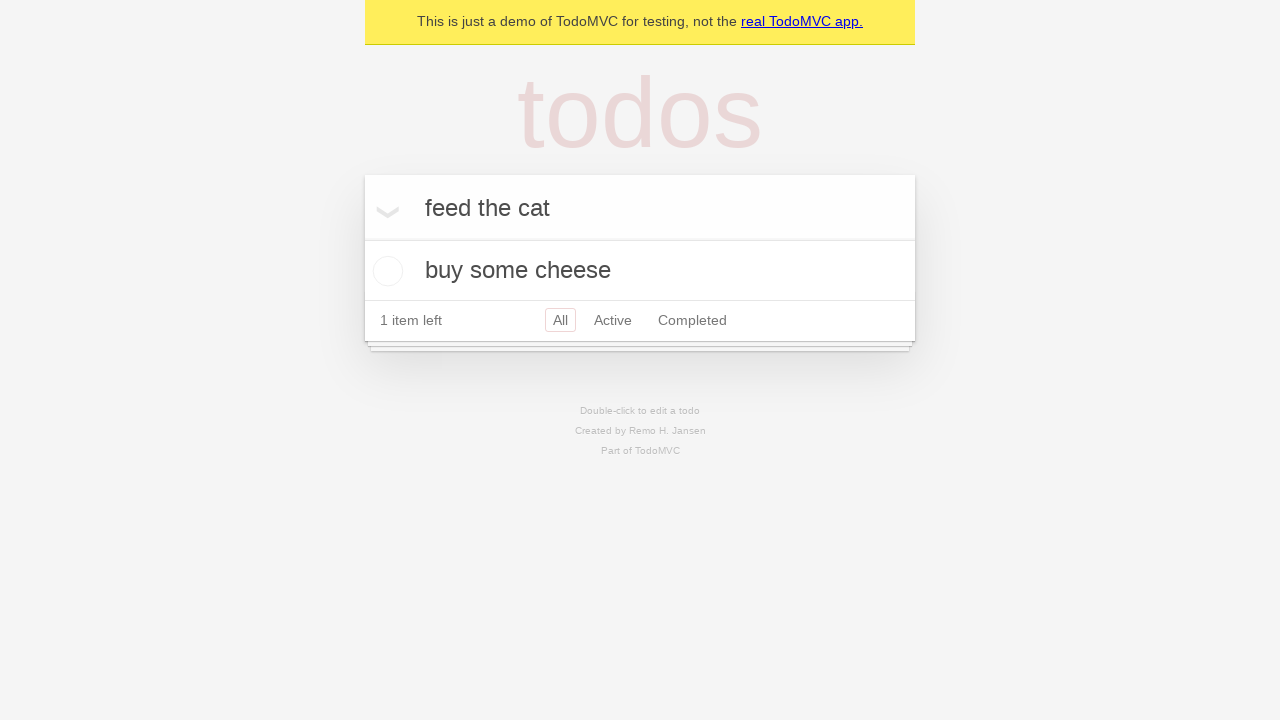

Pressed Enter to add second todo on internal:attr=[placeholder="What needs to be done?"i]
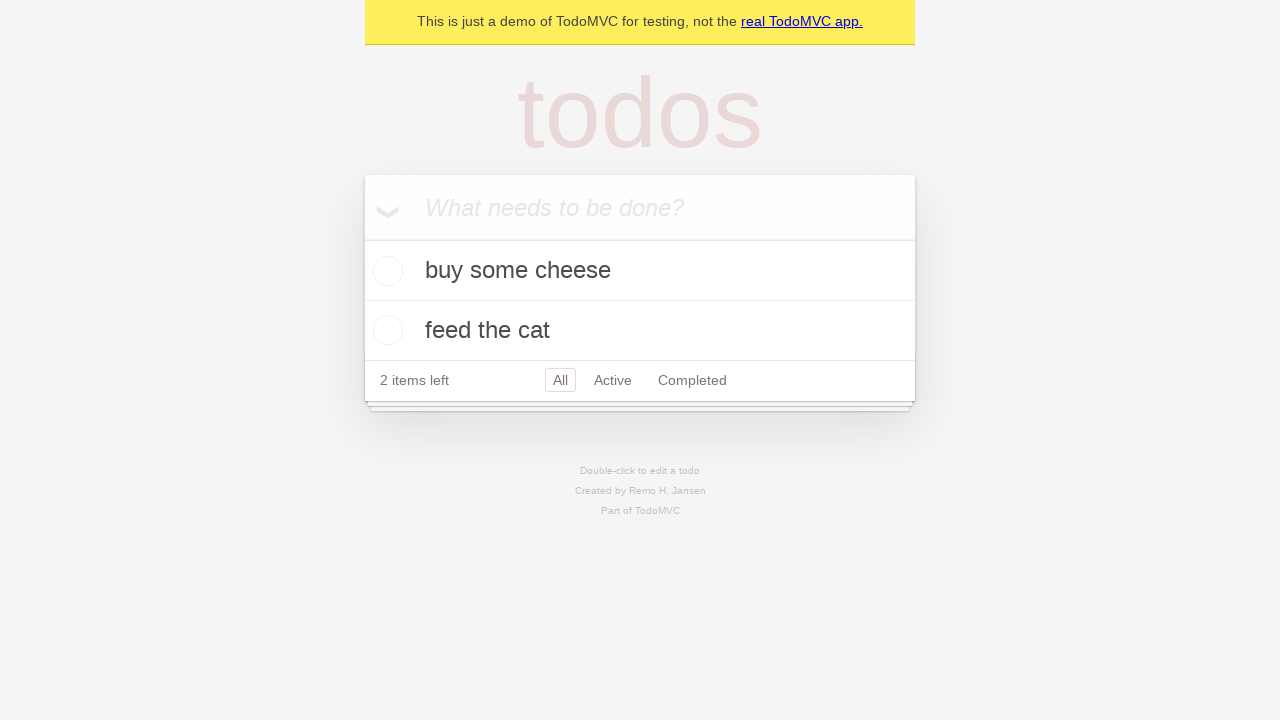

Filled todo input with 'book a doctors appointment' on internal:attr=[placeholder="What needs to be done?"i]
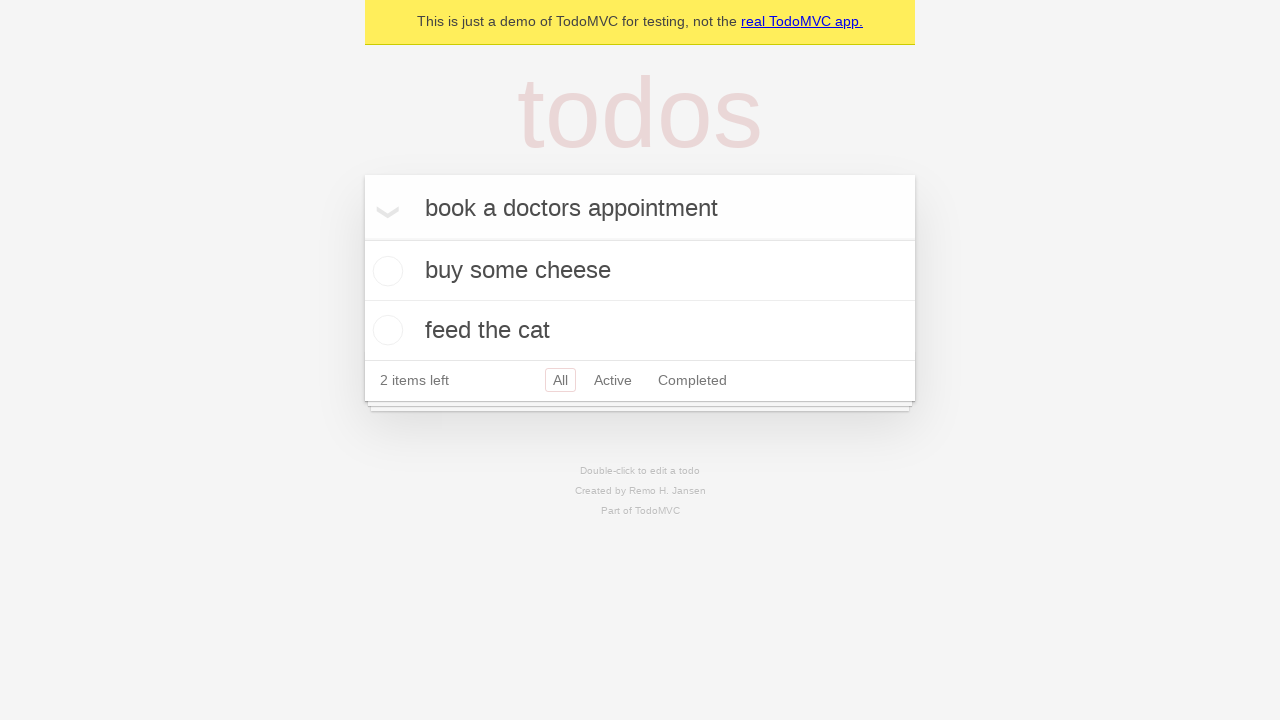

Pressed Enter to add third todo on internal:attr=[placeholder="What needs to be done?"i]
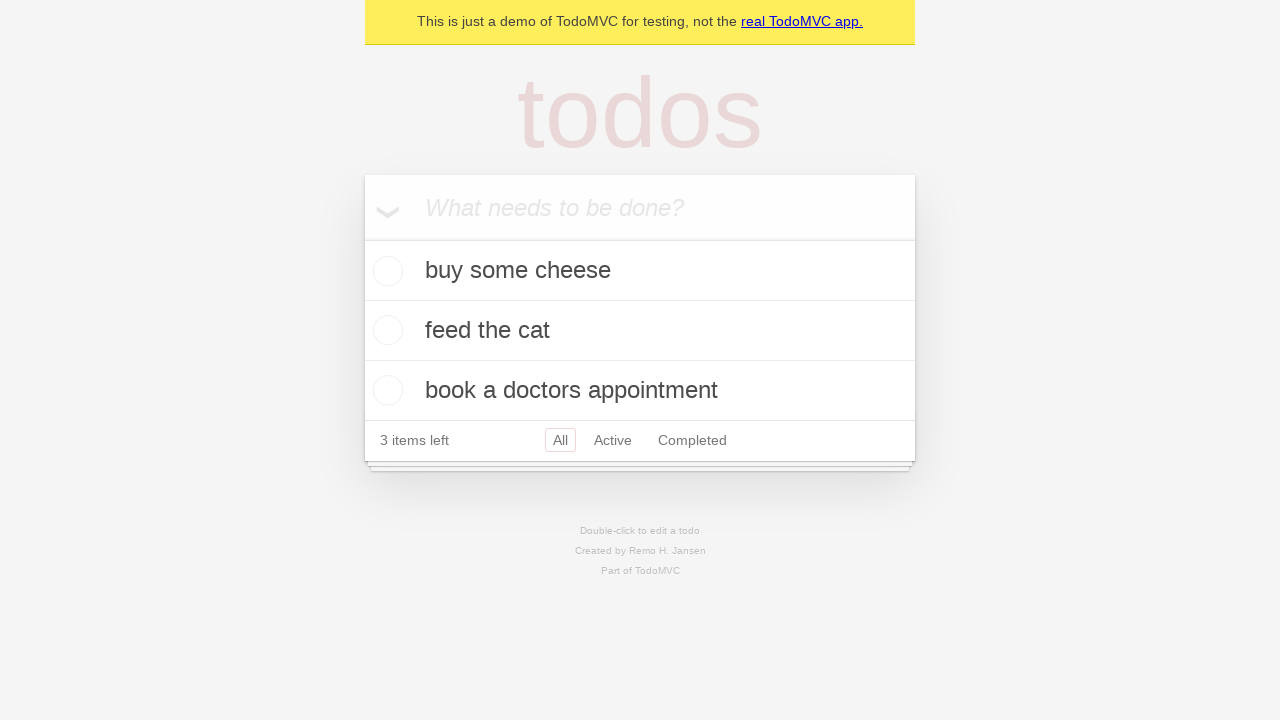

Waited for third todo item to appear in DOM
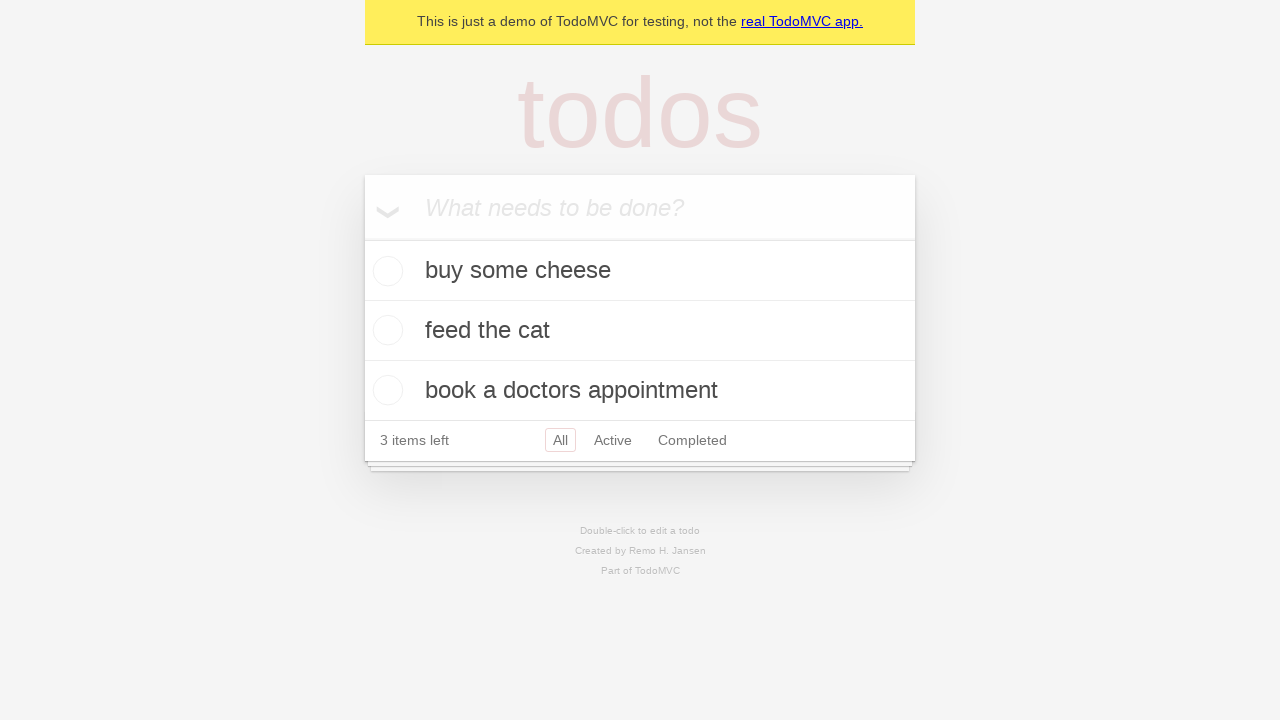

Clicked 'Mark all as complete' checkbox at (362, 238) on internal:label="Mark all as complete"i
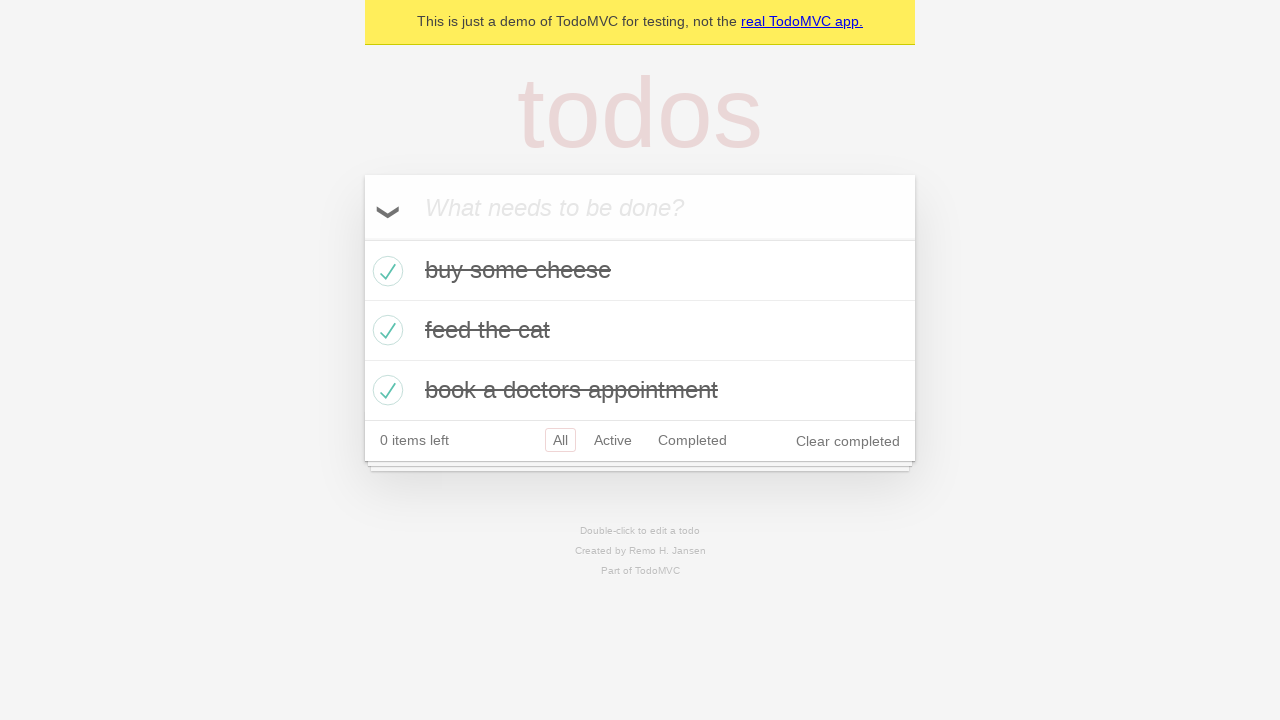

Waited for all todos to be marked as completed
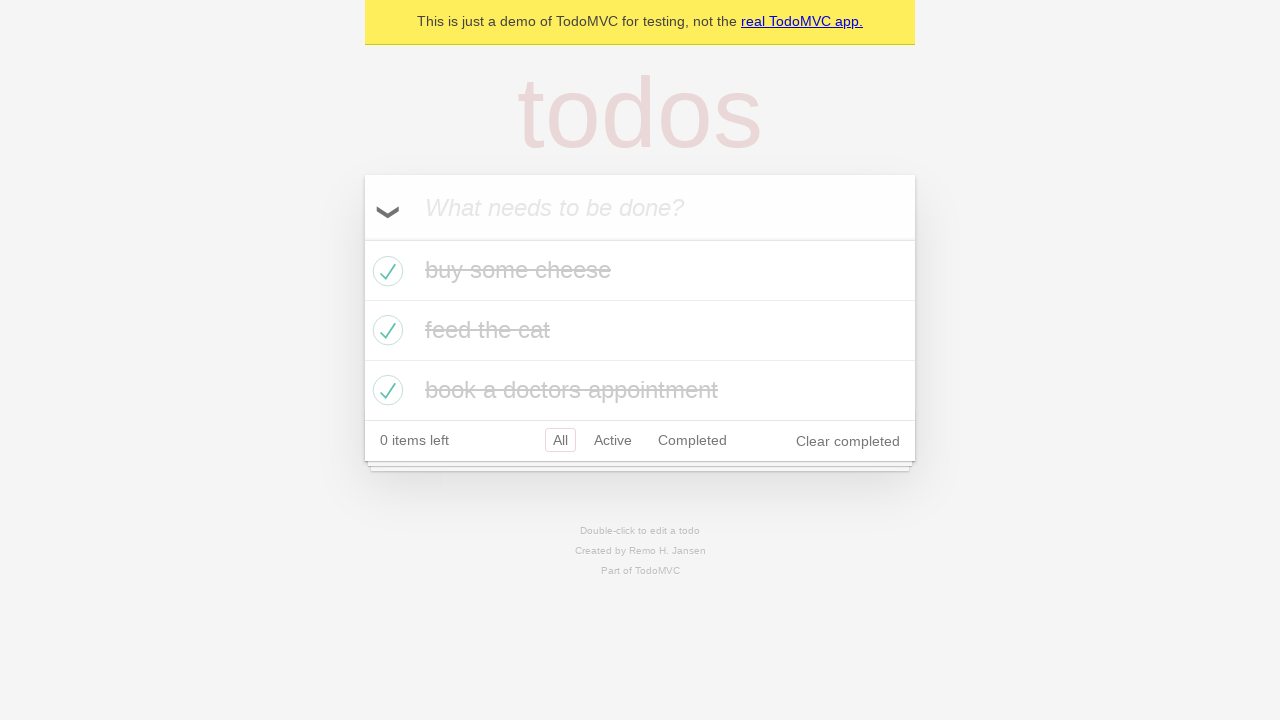

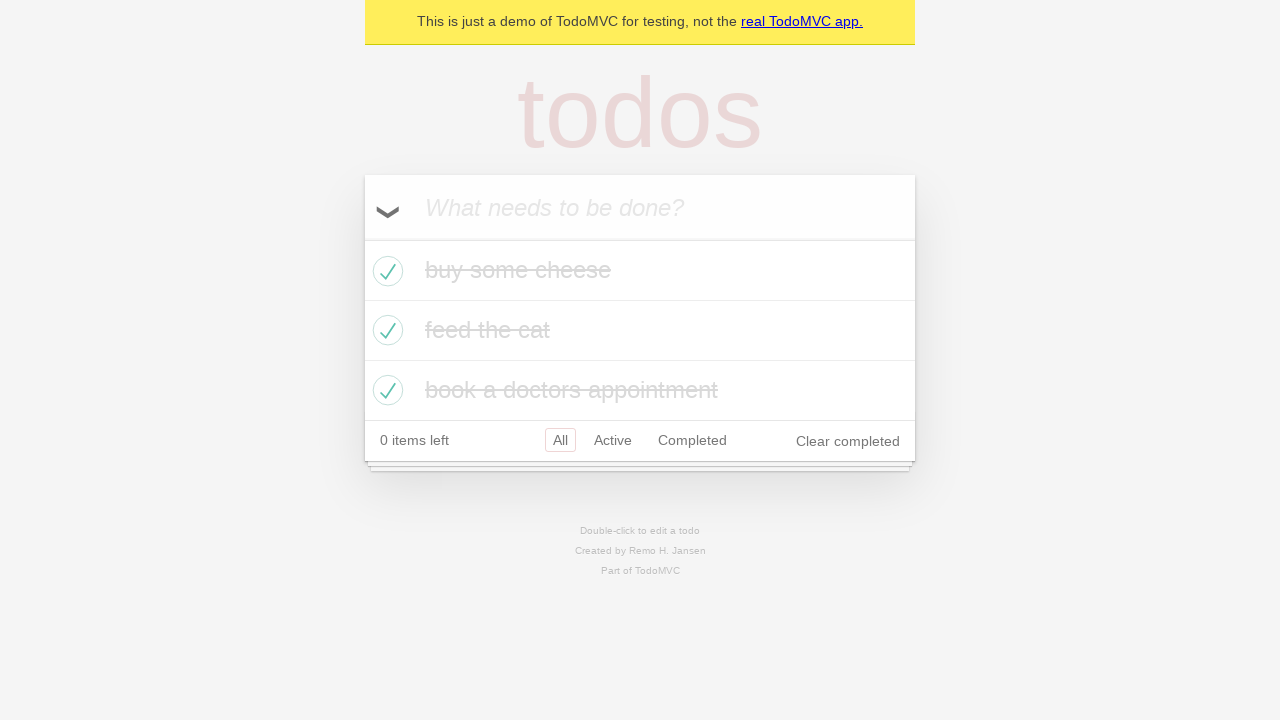